Tests mouse hover functionality by hovering over the first avatar image and verifying that the additional user information caption becomes visible.

Starting URL: http://the-internet.herokuapp.com/hovers

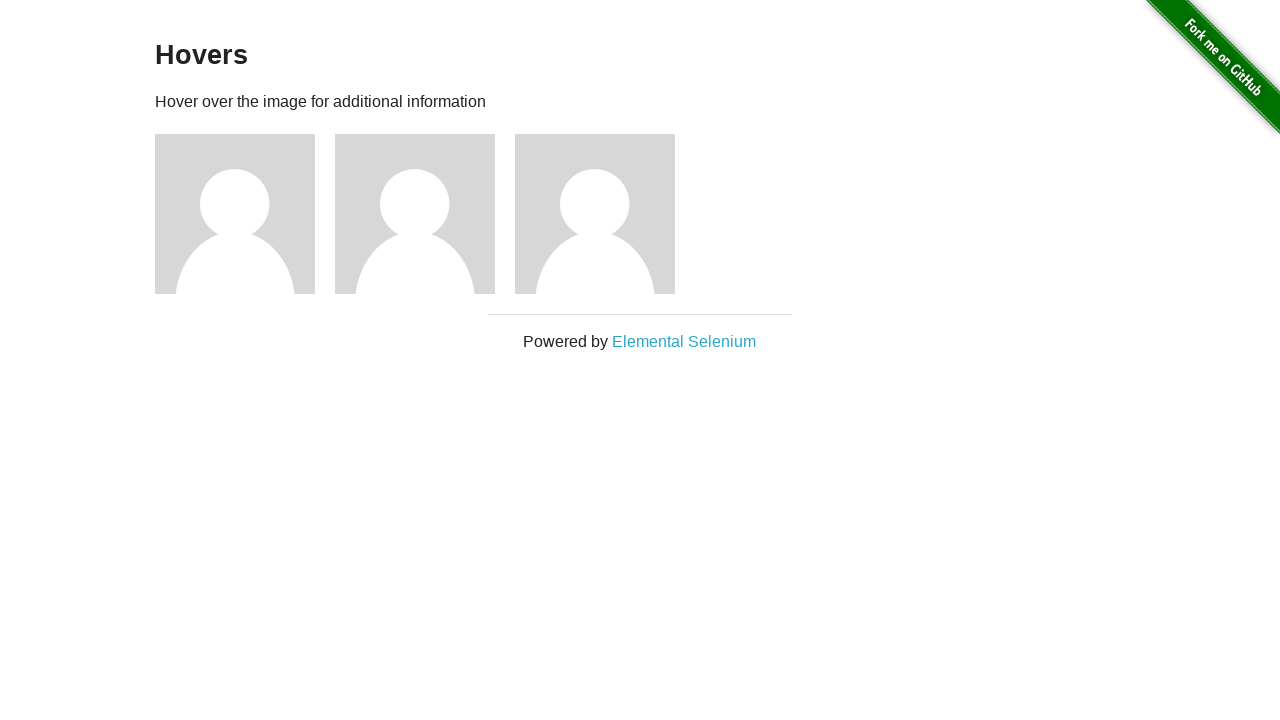

Located the first avatar figure element
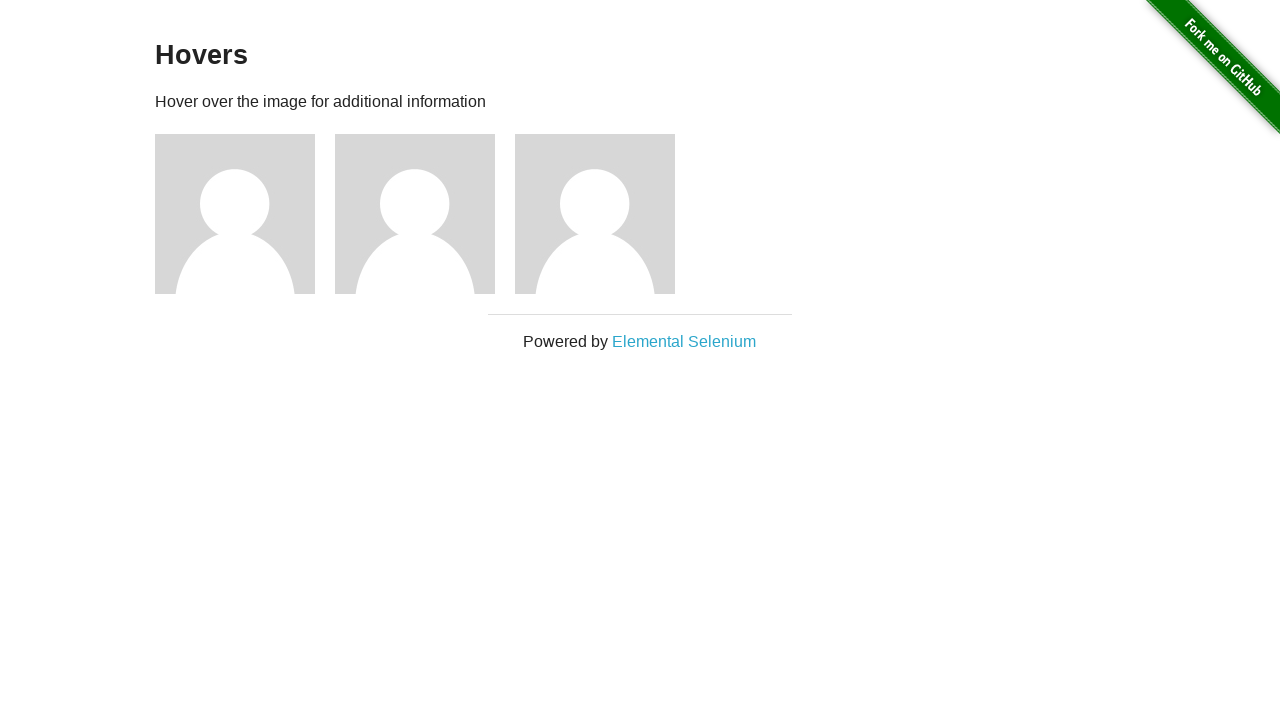

Hovered over the first avatar image at (245, 214) on .figure >> nth=0
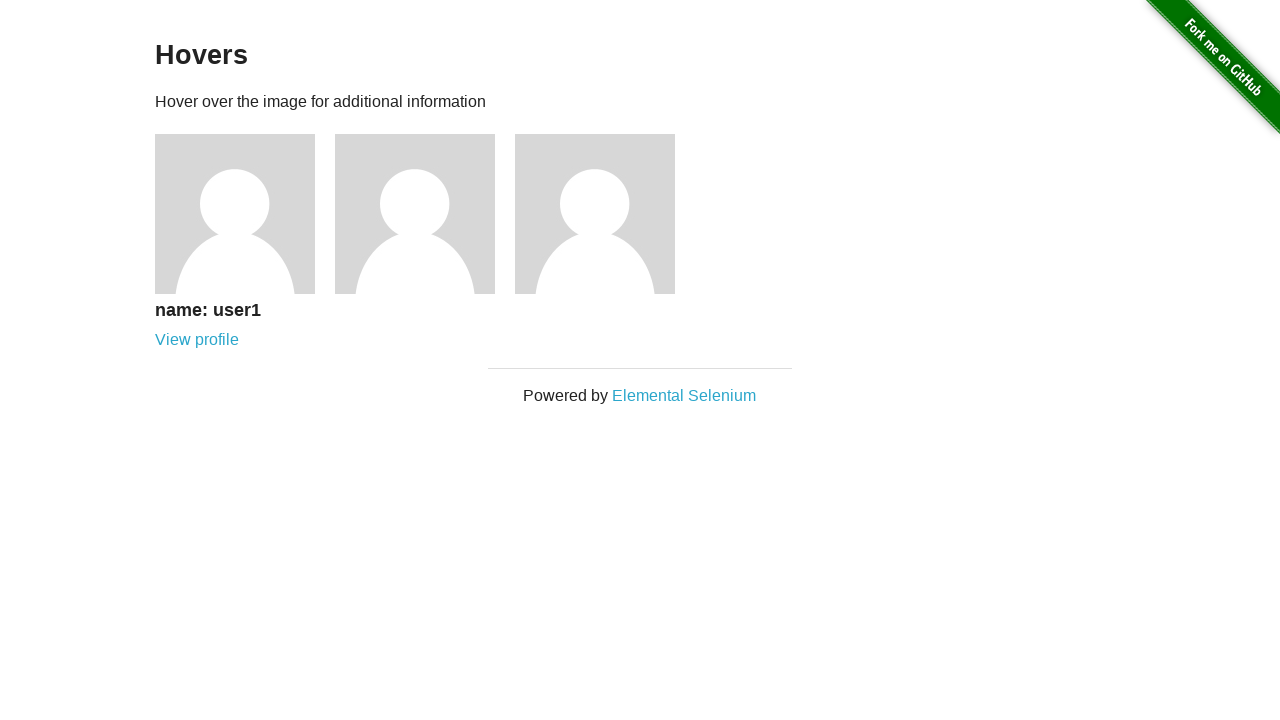

Located the figcaption element with additional user information
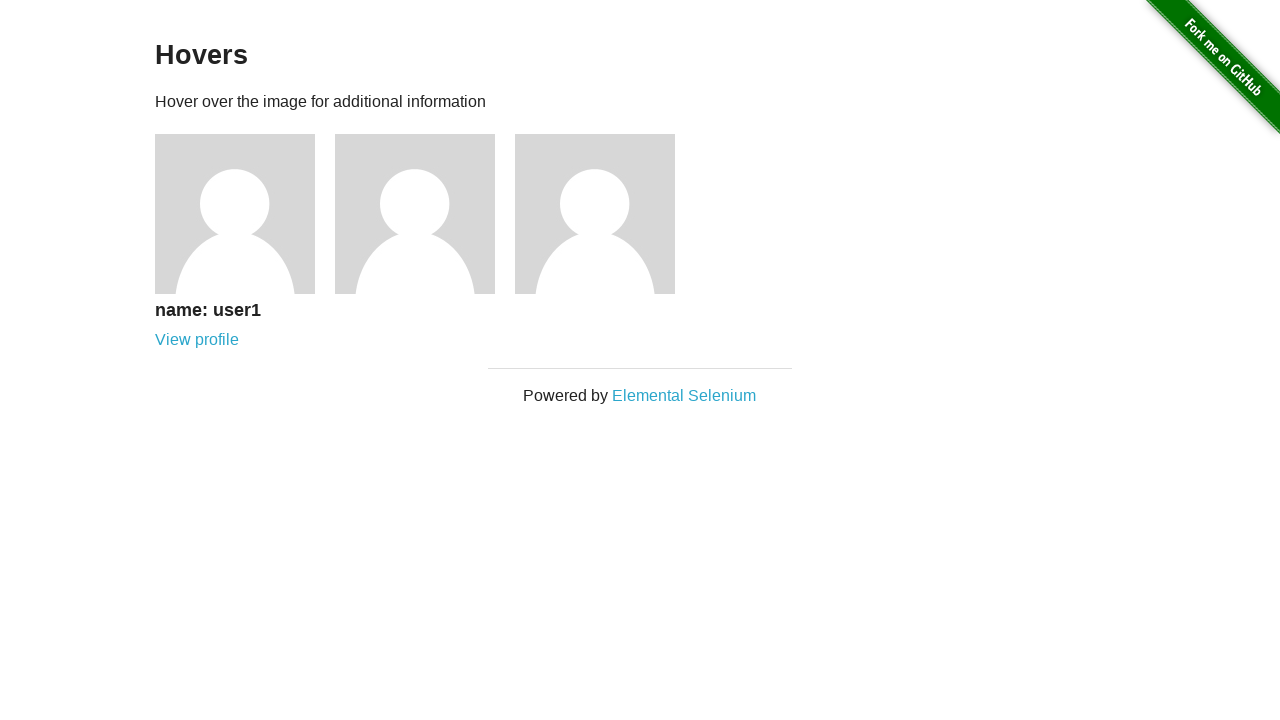

Verified that the additional user information caption is now visible
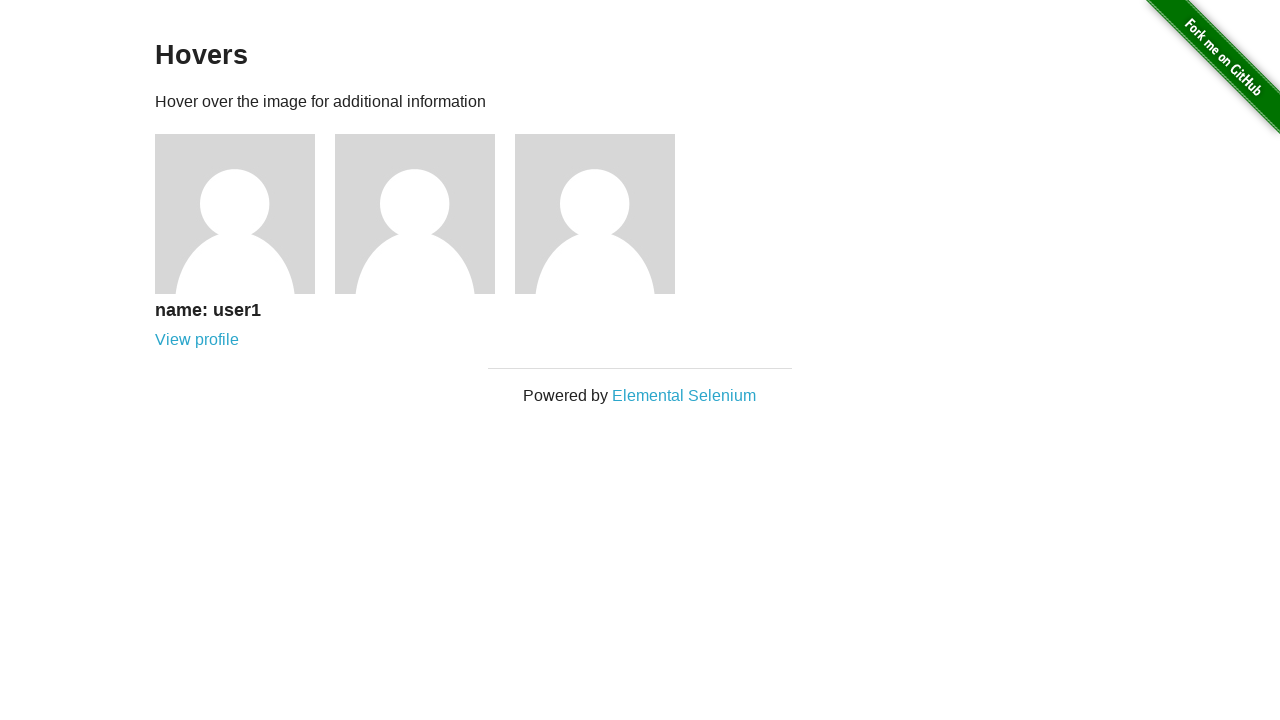

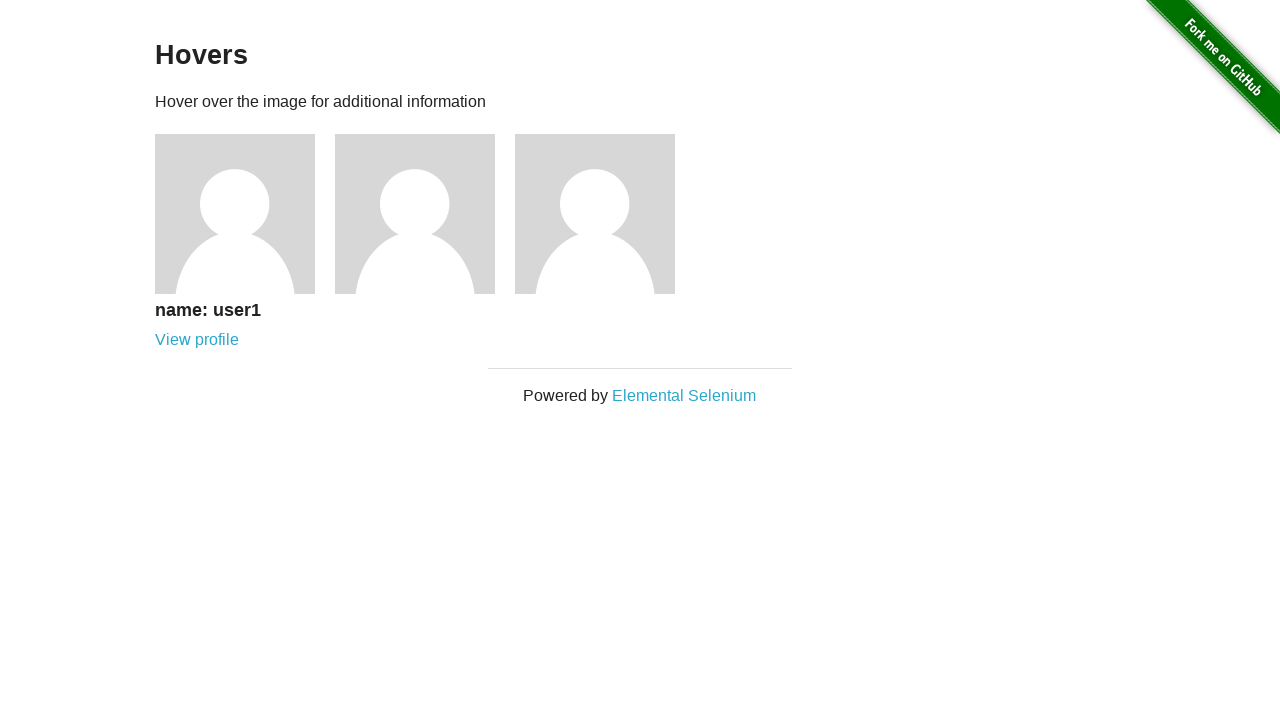